Tests dynamic control elements by clicking the Remove button, verifying "It's gone!" message appears, then clicking Add button and verifying "It's back!" message appears

Starting URL: https://the-internet.herokuapp.com/dynamic_controls

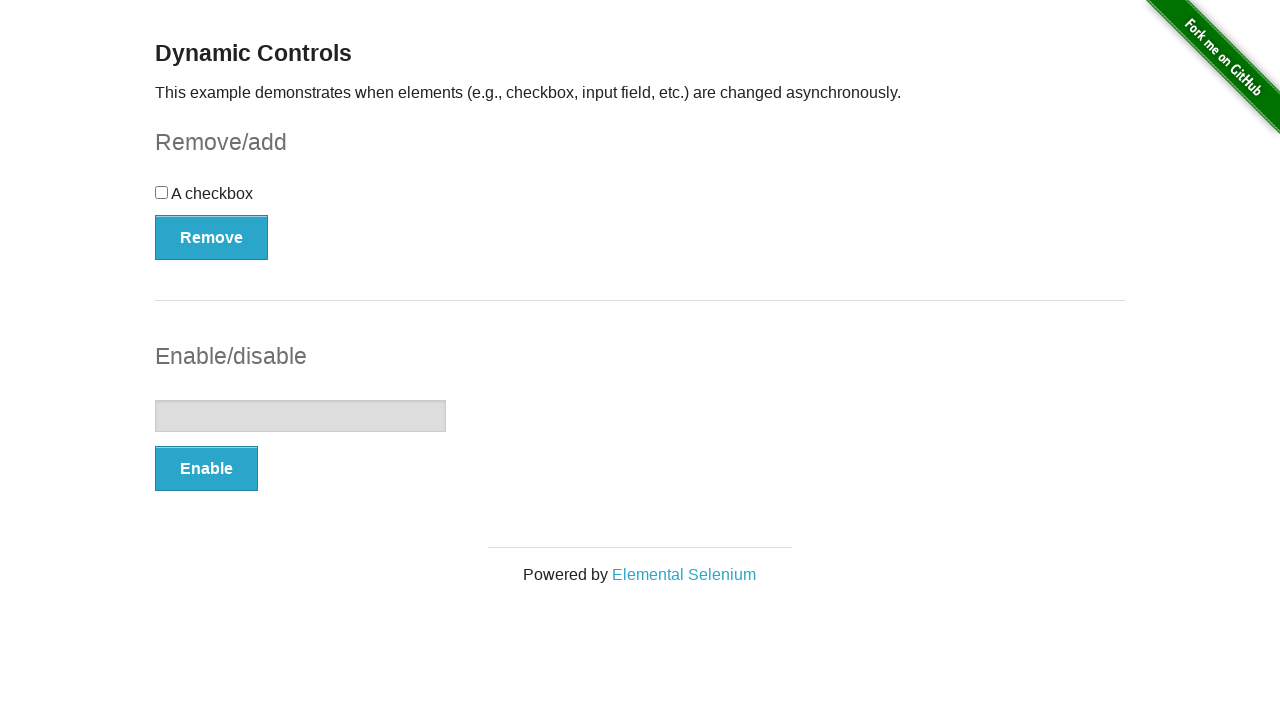

Clicked Remove button to delete dynamic control element at (212, 237) on xpath=//*[text()='Remove']
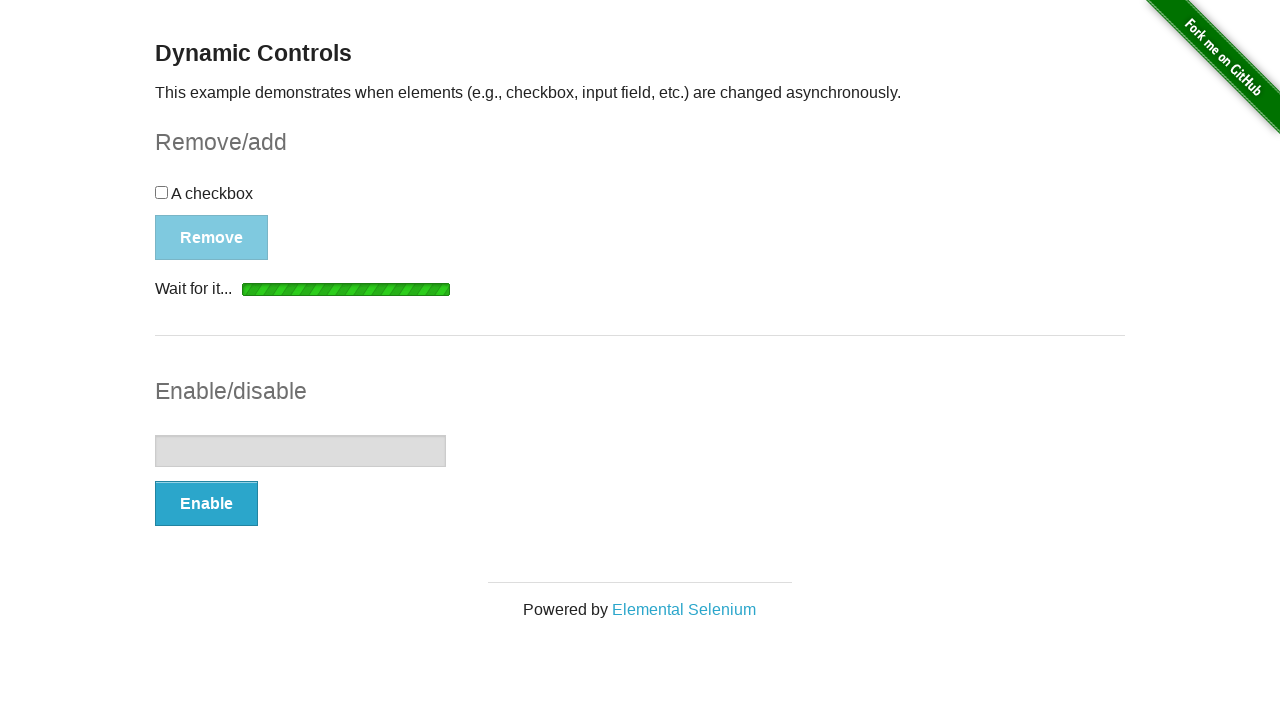

Waited for message element to become visible
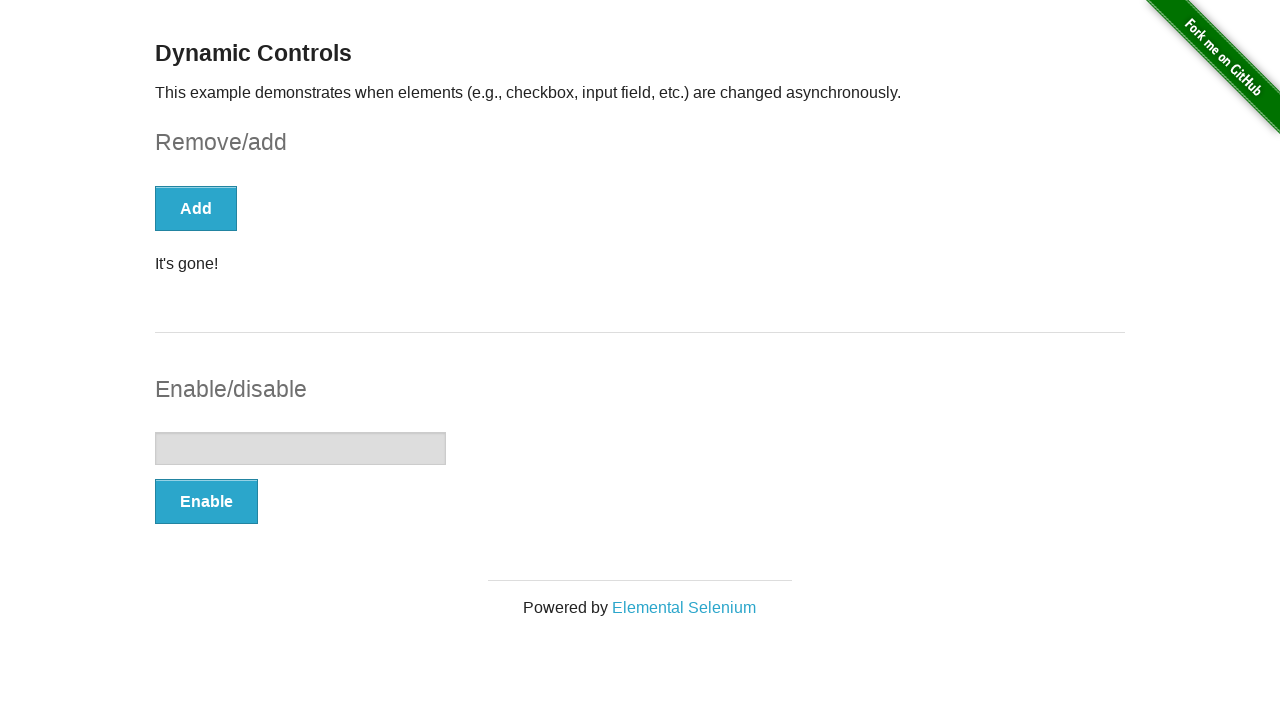

Retrieved message text content
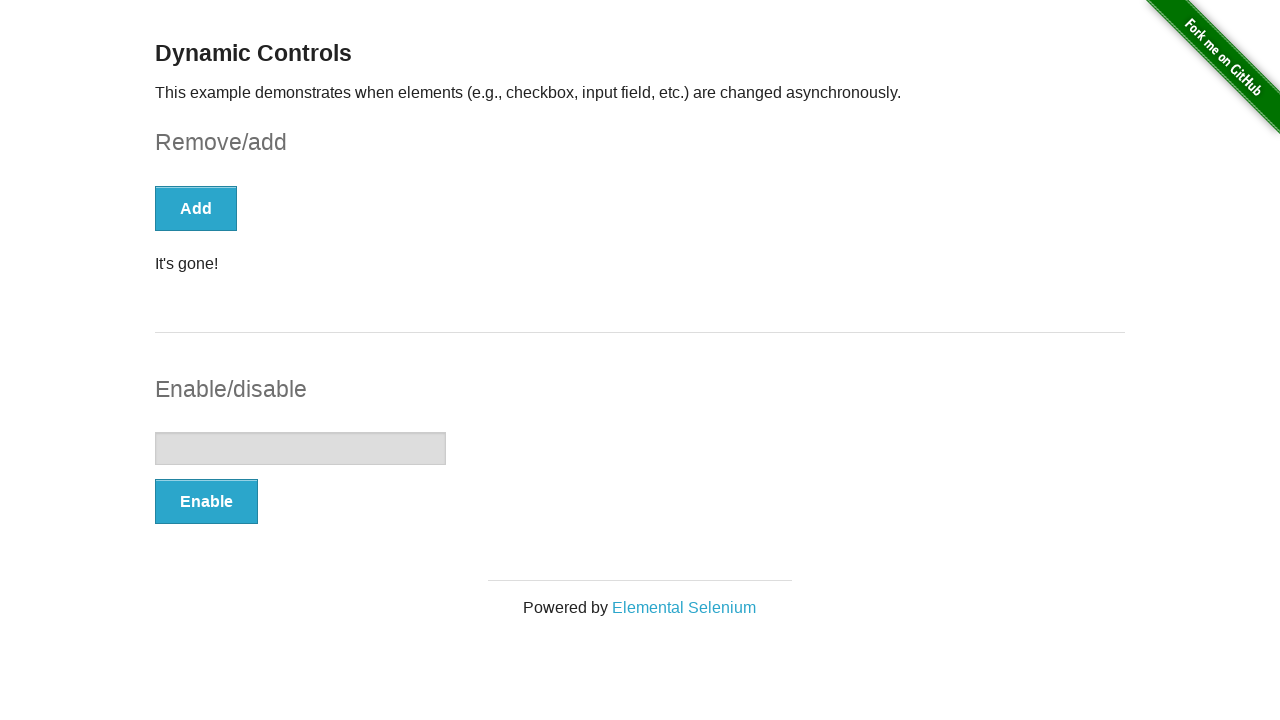

Verified 'It's gone!' message appeared after removing control
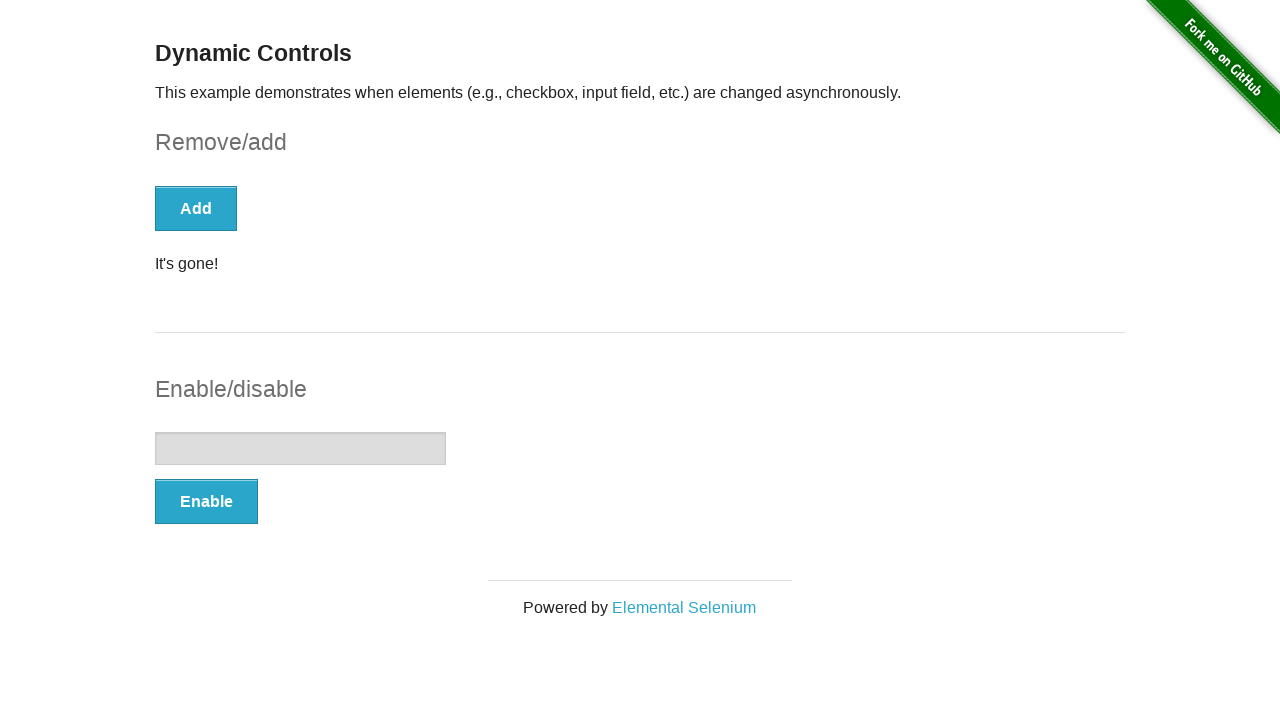

Clicked Add button to restore dynamic control element at (196, 208) on xpath=//*[text()='Add']
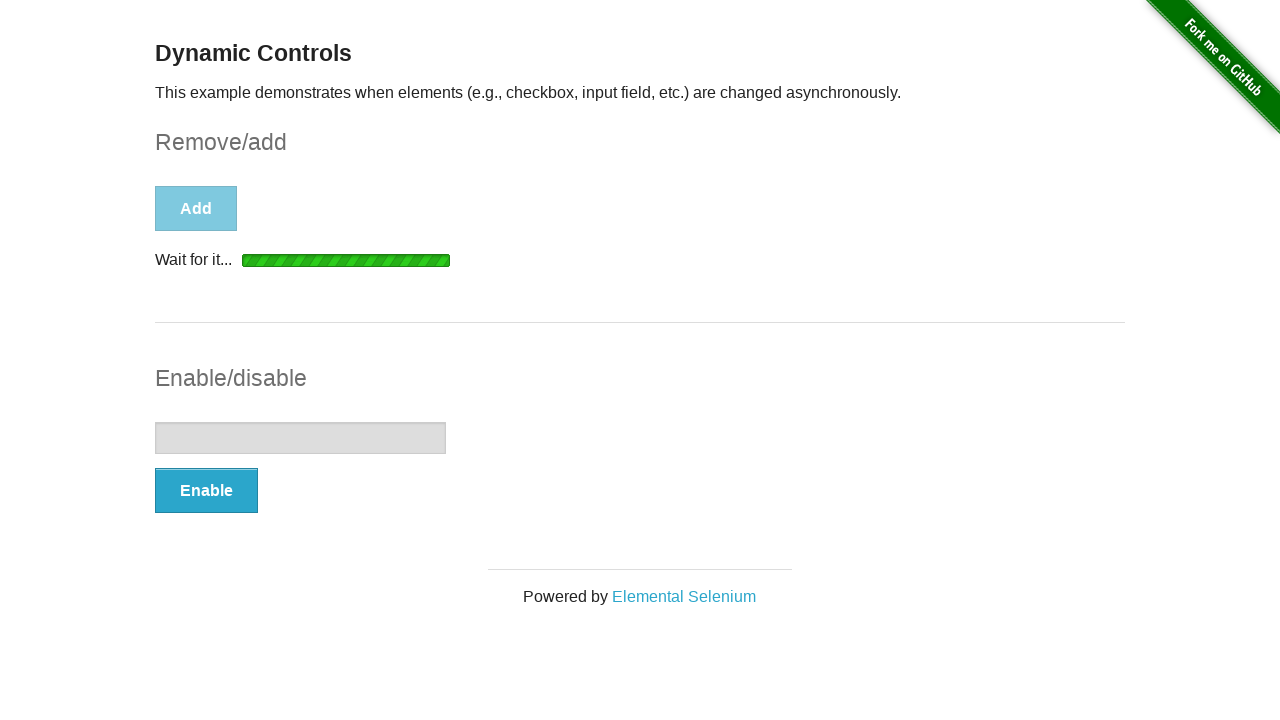

Waited for message element to become visible
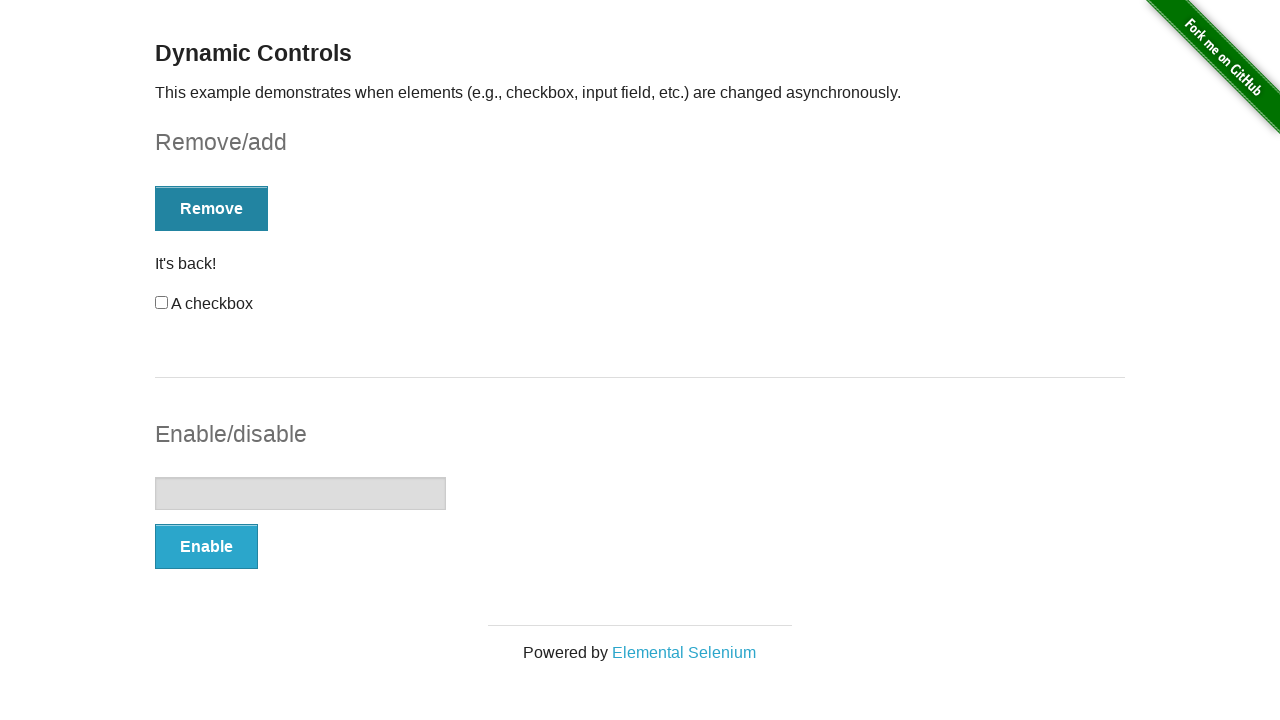

Retrieved message text content
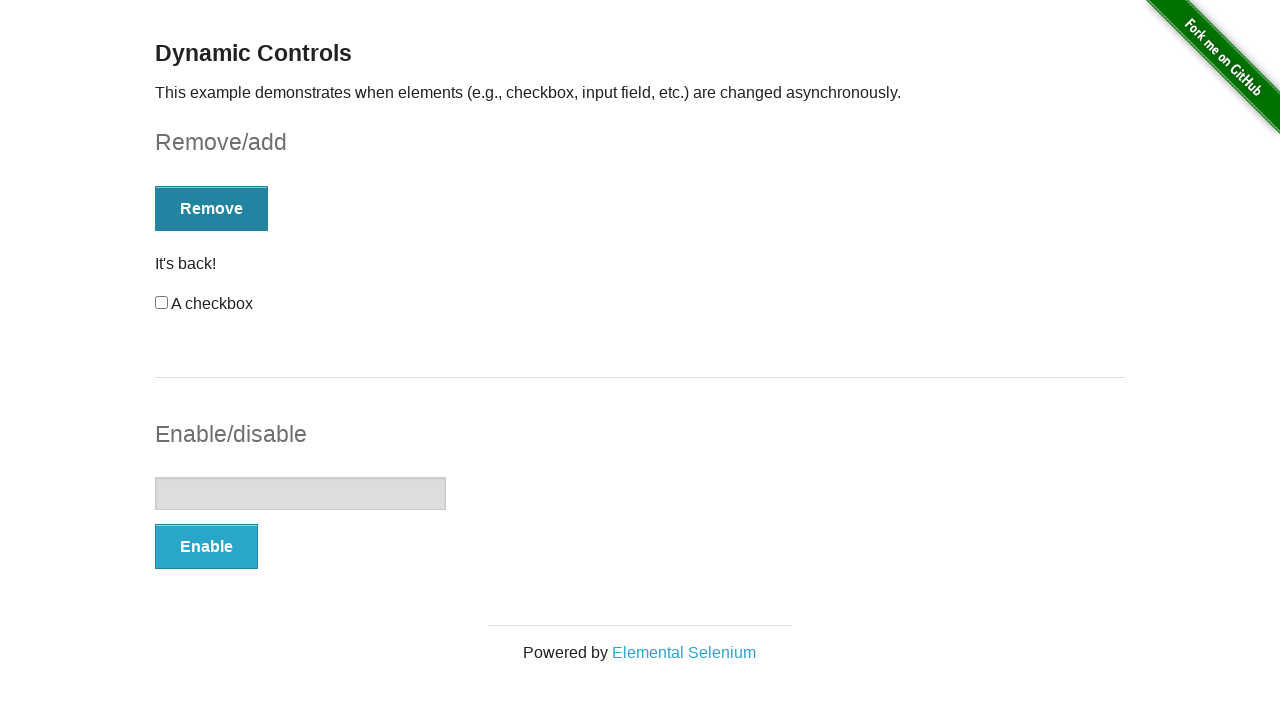

Verified 'It's back!' message appeared after adding control back
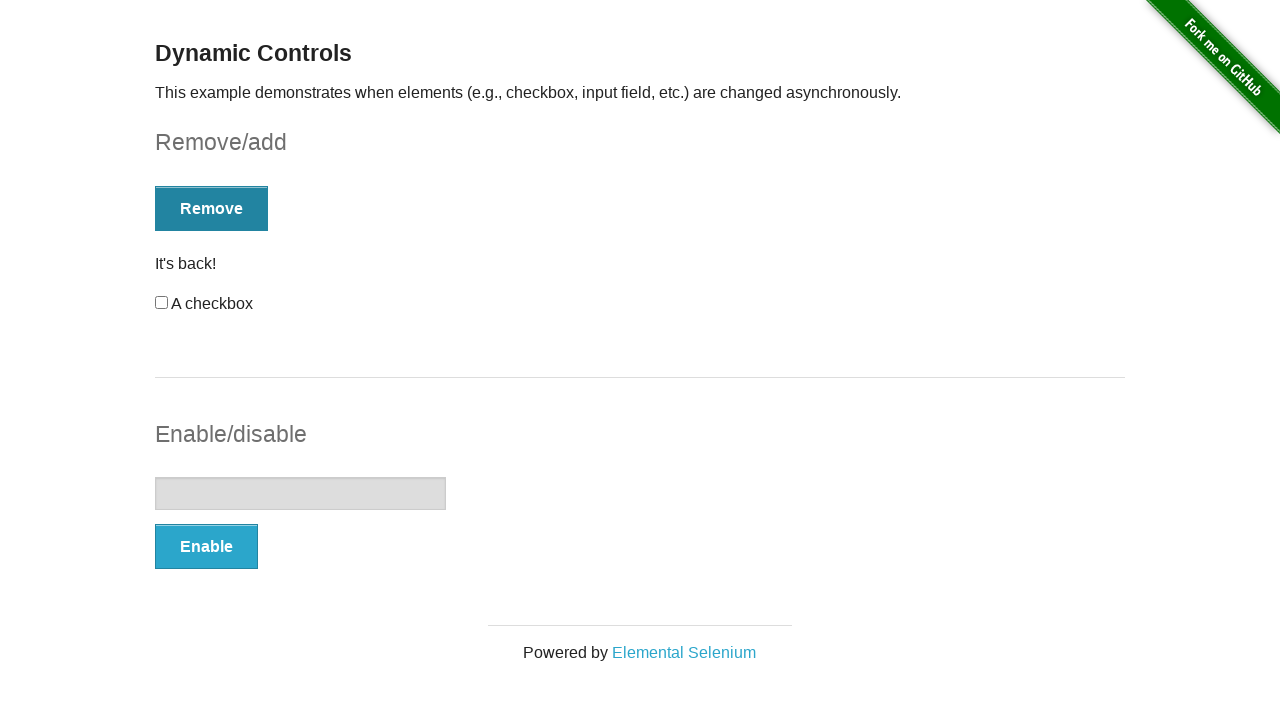

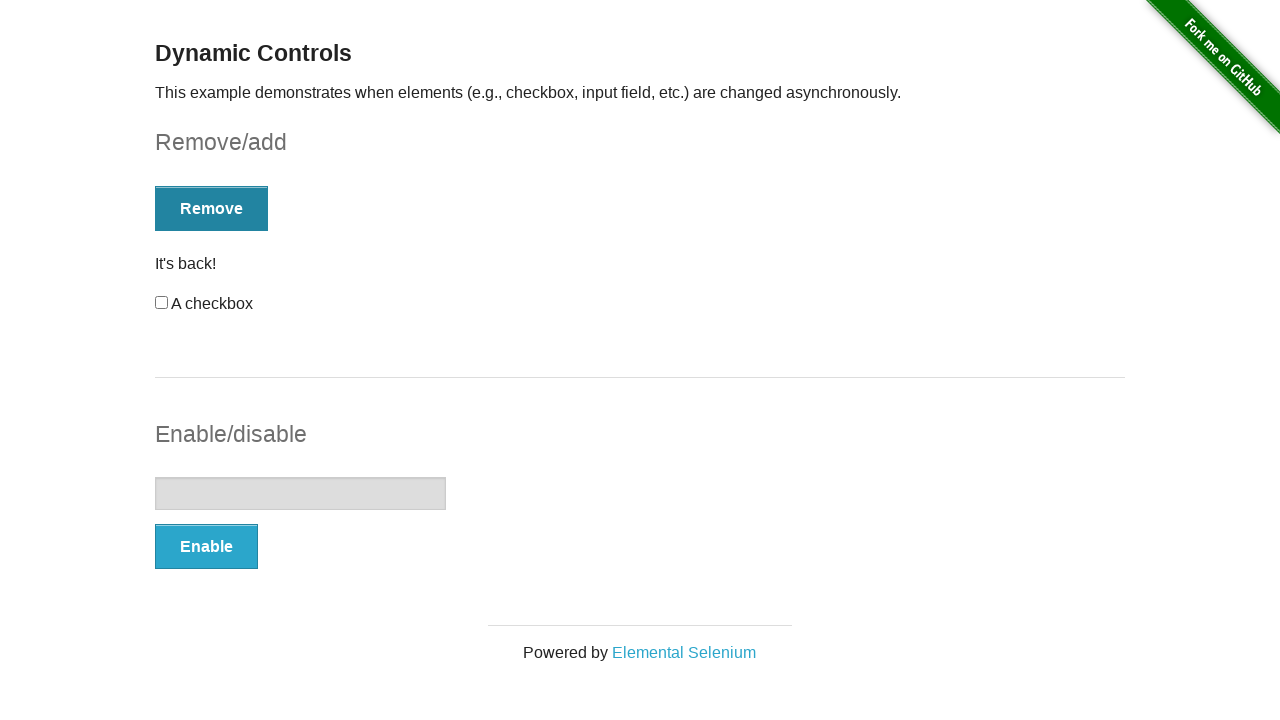